Navigates to the Samsung website homepage

Starting URL: https://www.samsung.com/

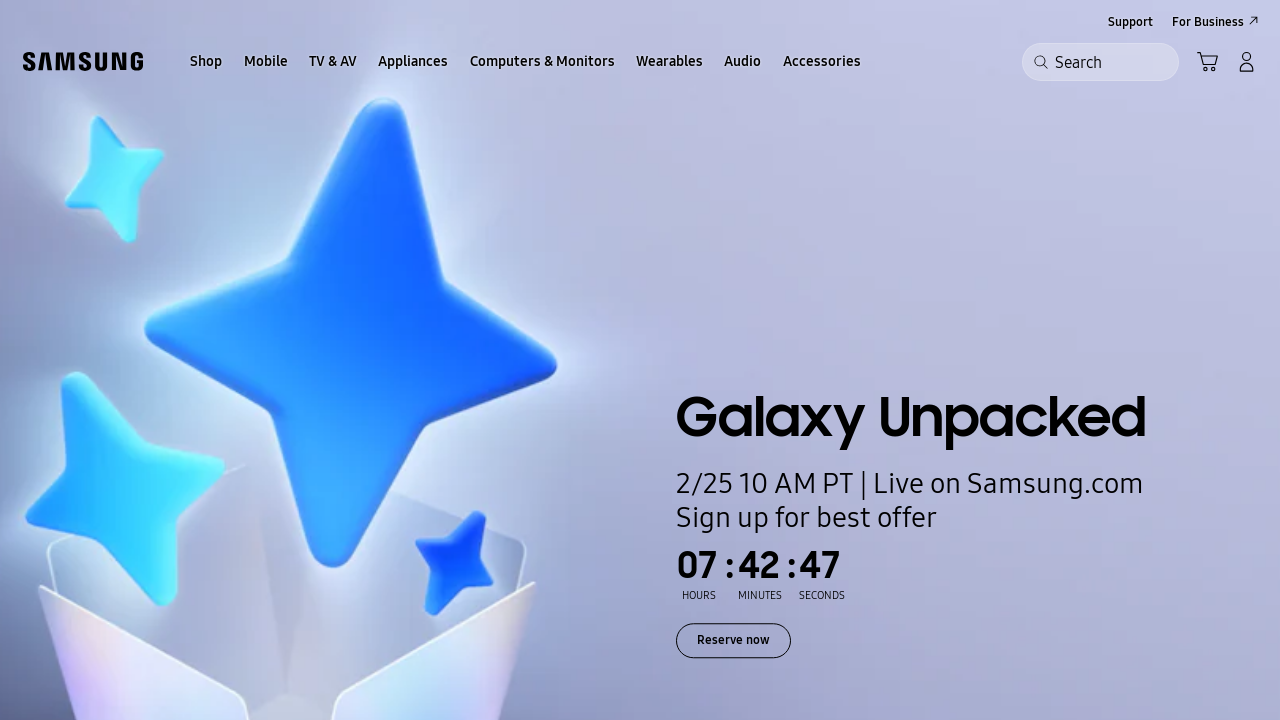

Navigated to Samsung website homepage
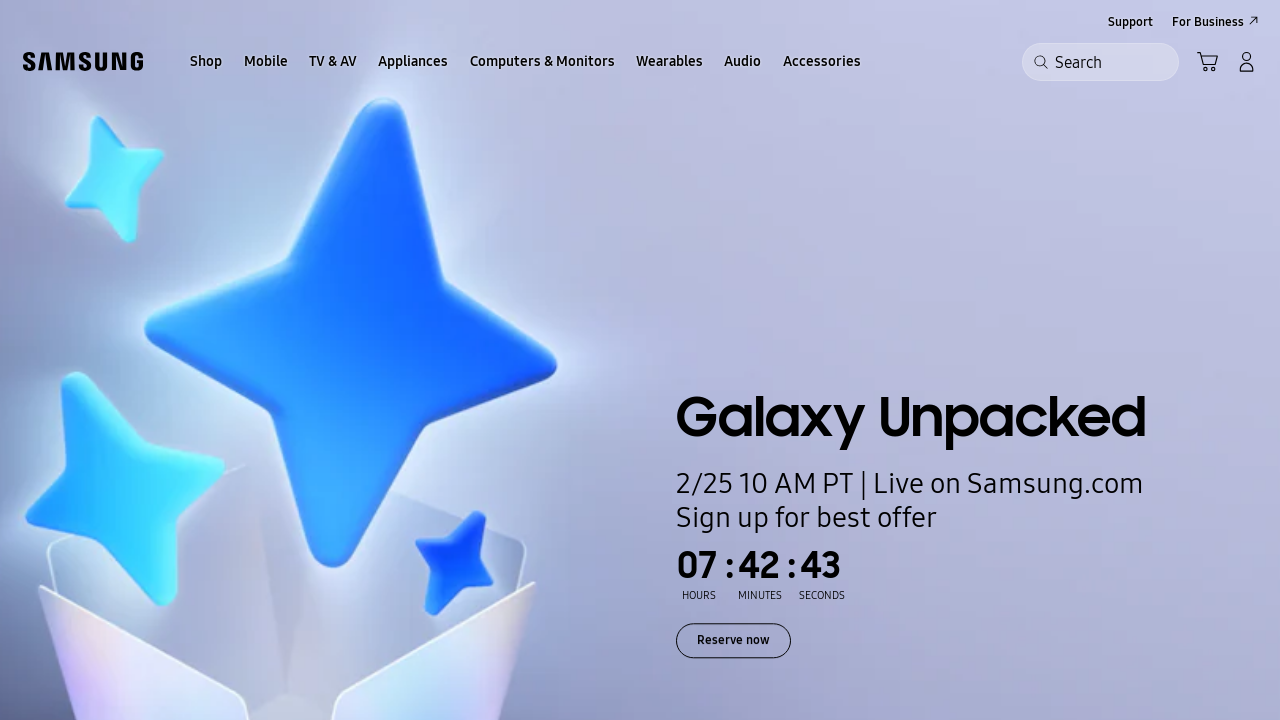

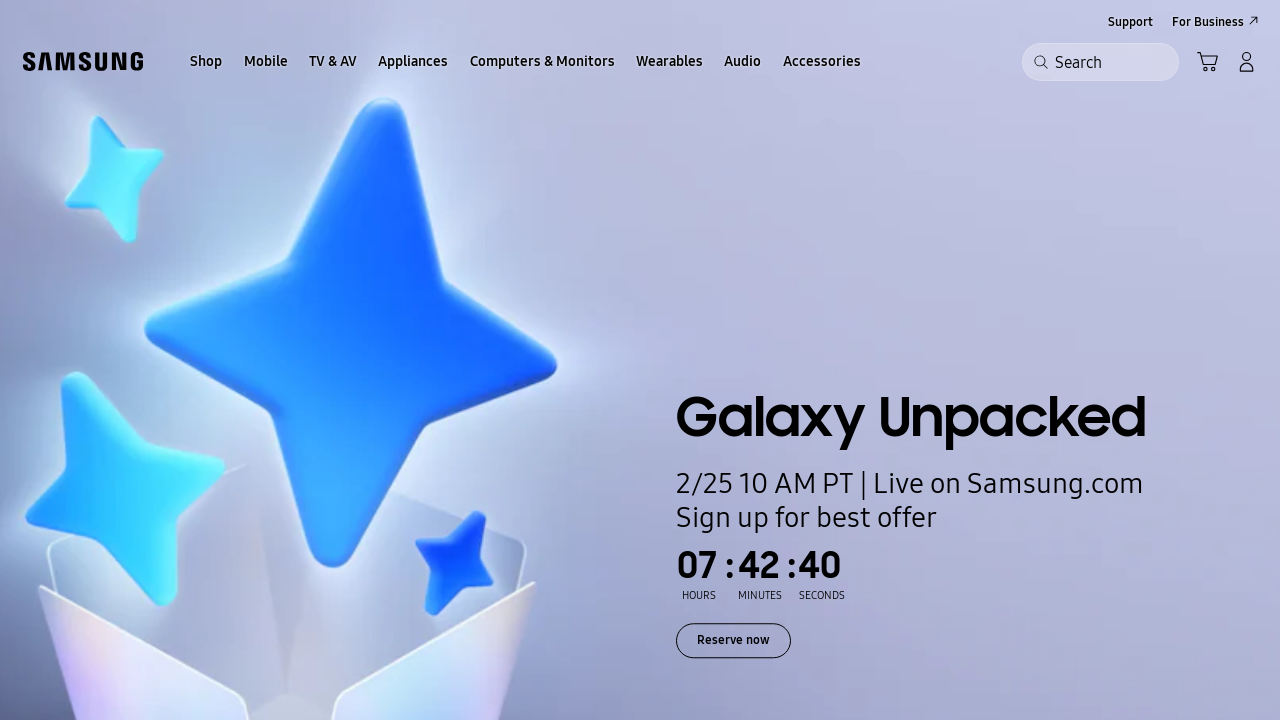